Tests dropdown menu functionality by navigating to the dropdown page and selecting an option from the dropdown

Starting URL: https://the-internet.herokuapp.com/

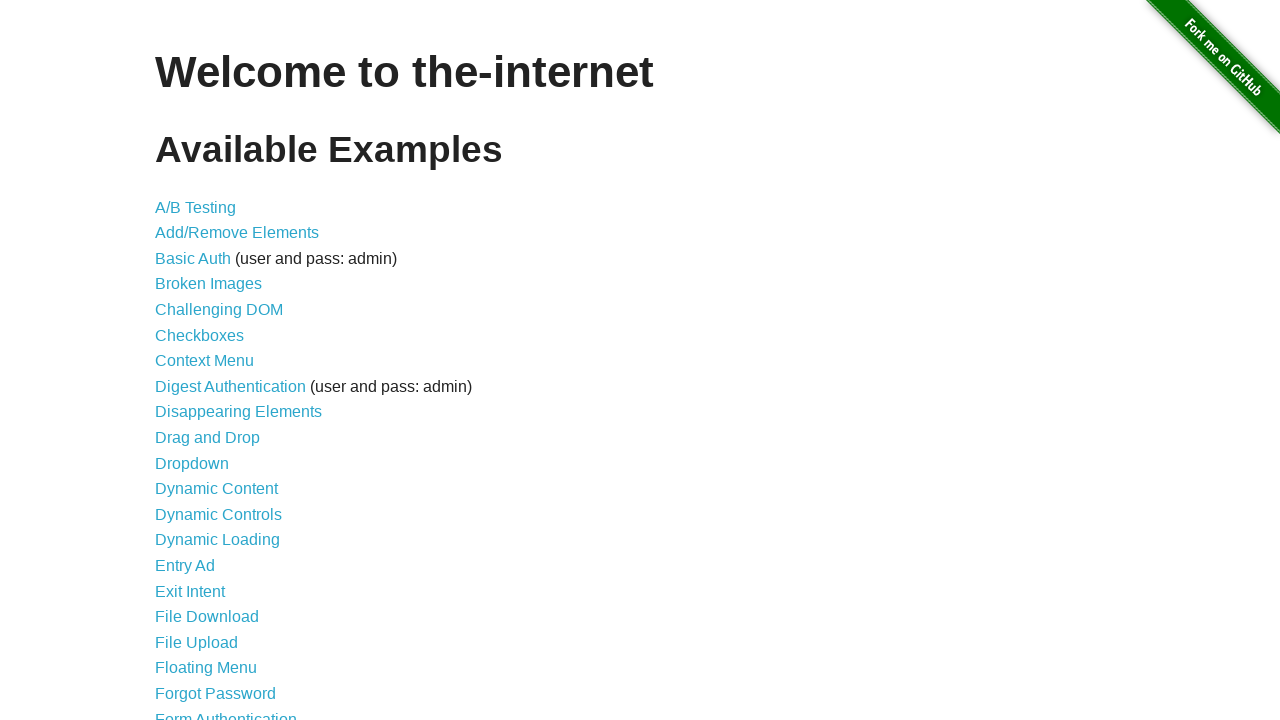

Clicked on Dropdown link to navigate to dropdown page at (192, 463) on a[href='/dropdown']
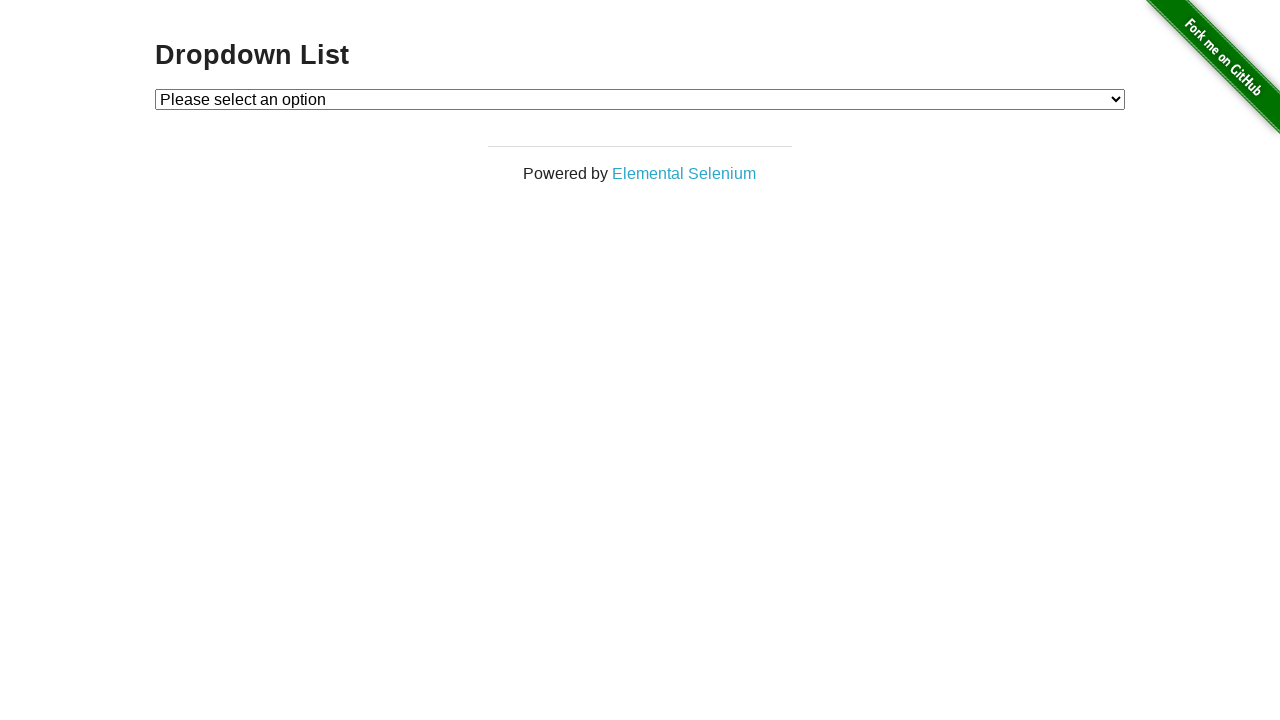

Dropdown page loaded and dropdown element is visible
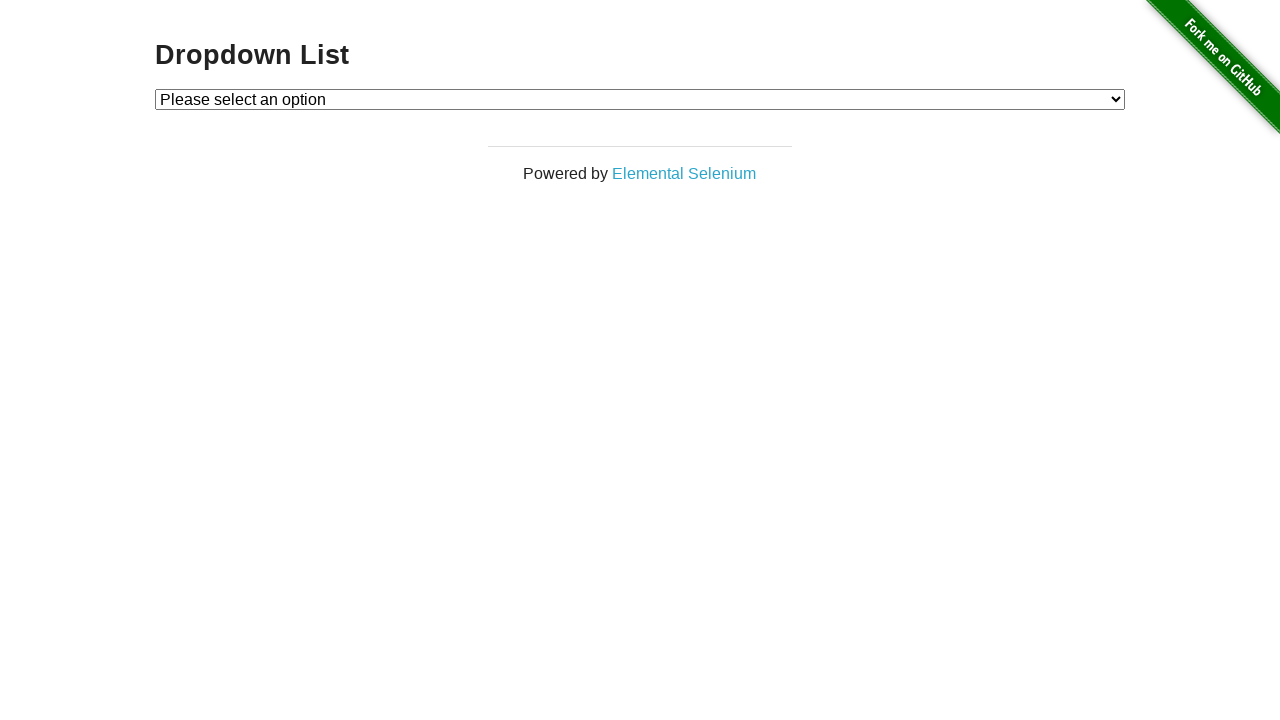

Selected Option 2 from the dropdown menu on #dropdown
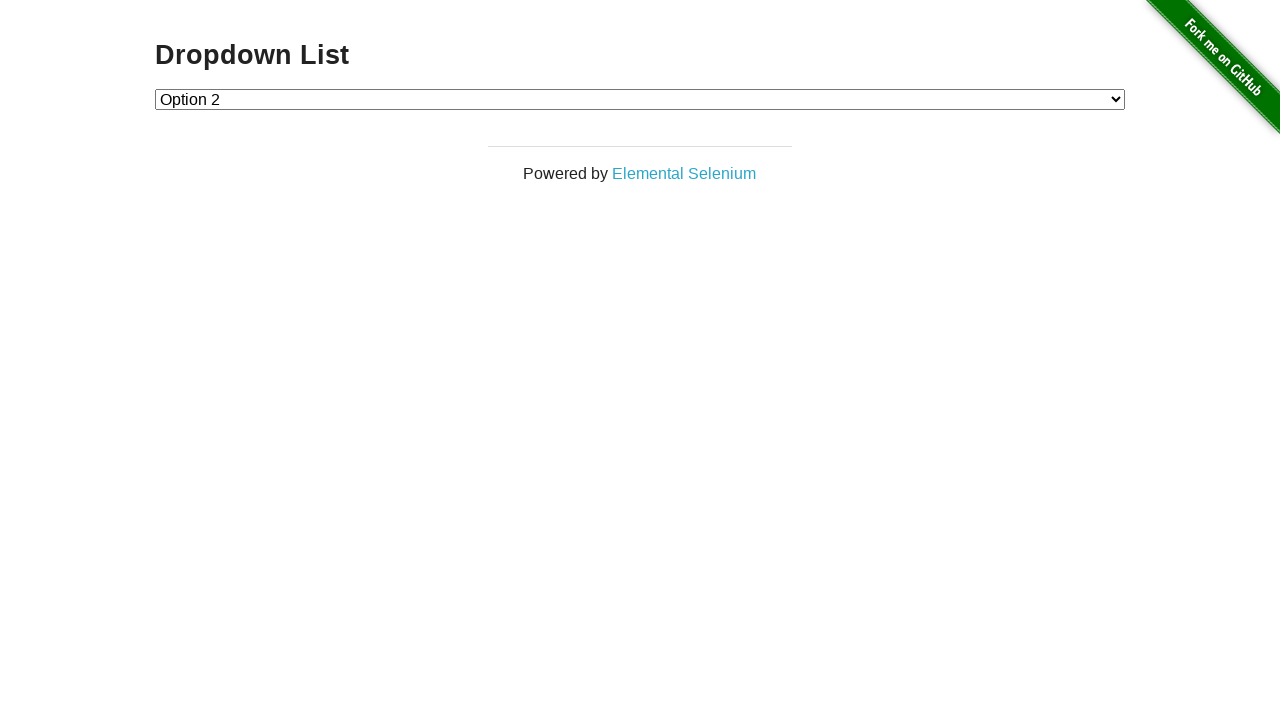

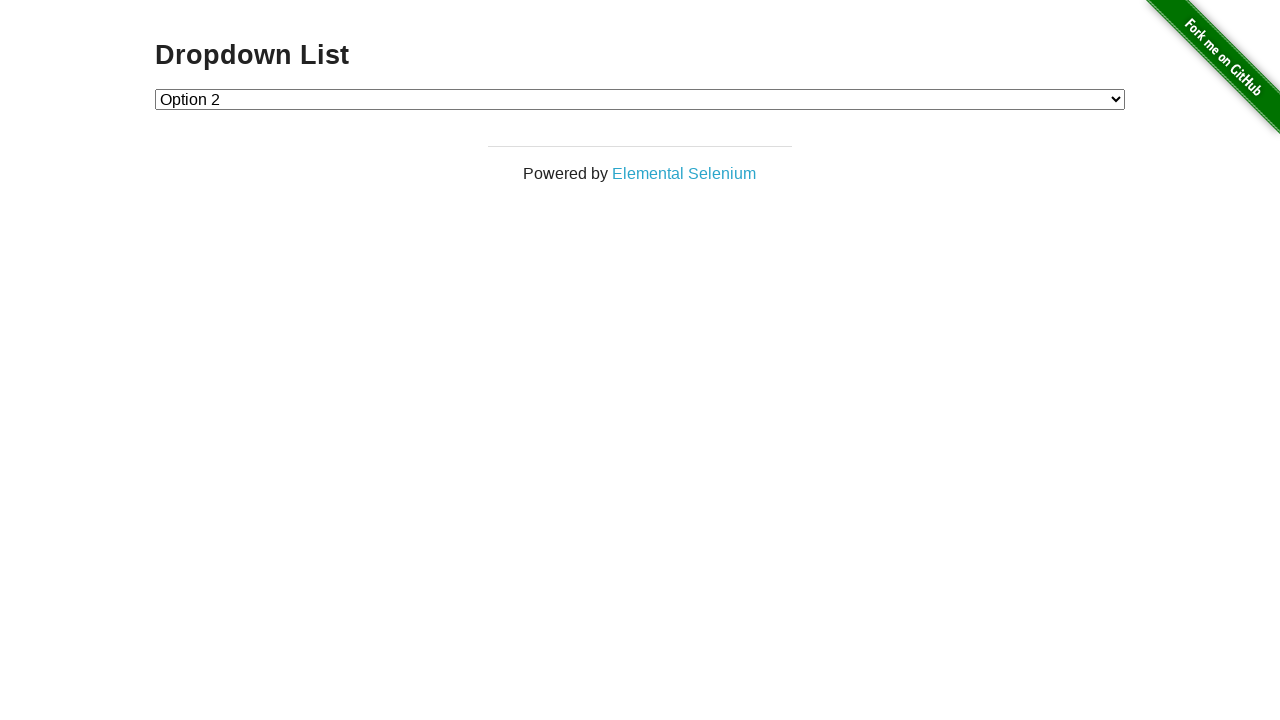